Navigates to Categories, then to Cut the Rope games section and interacts with sort options

Starting URL: https://www.coolmathgames.com/

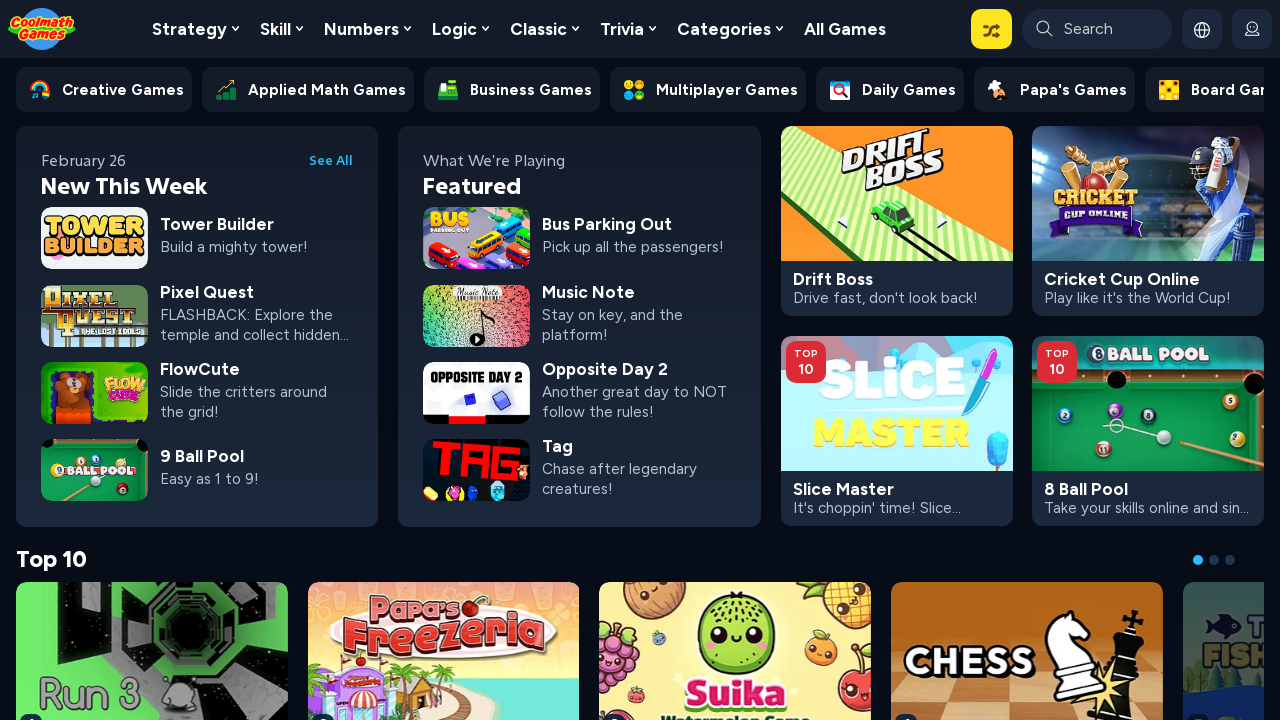

Clicked on Categories link at (724, 29) on text=Categories
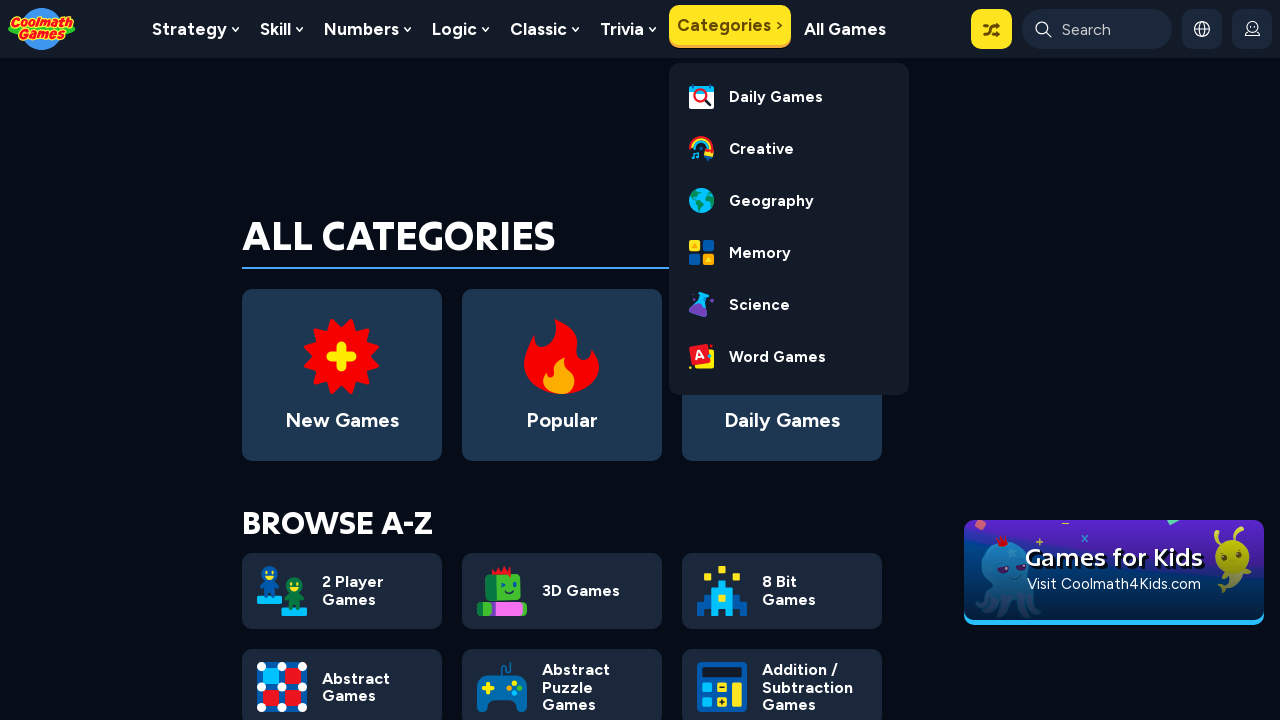

Categories page loaded with Cut the Rope Games link visible
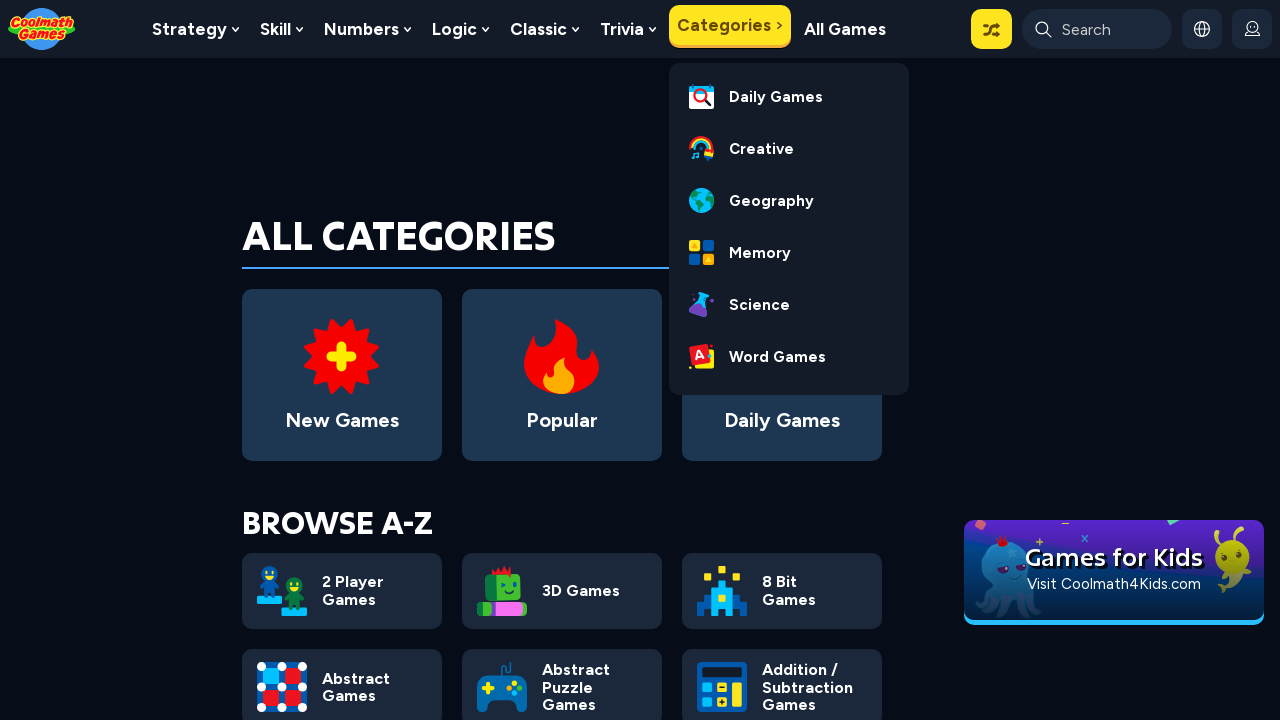

Scrolled to top of page
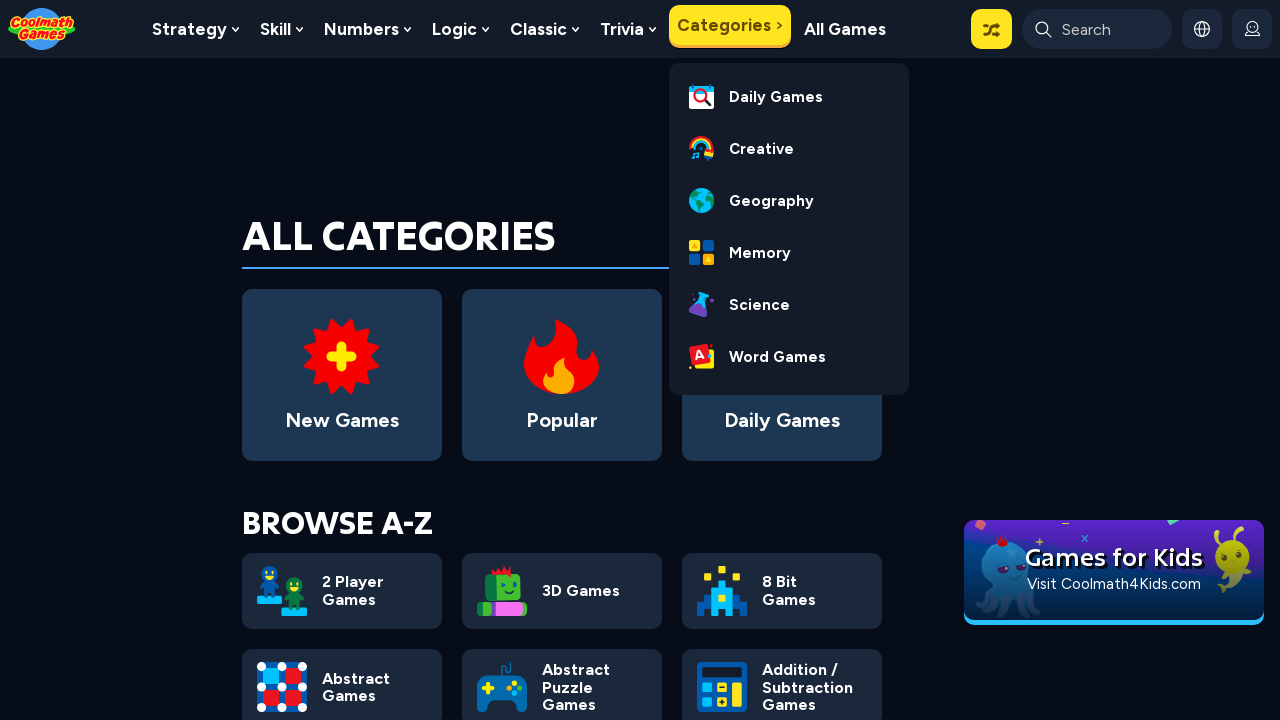

Clicked on Cut the Rope Games link at (562, 360) on a.inner[href='http://www.coolmathgames.com/c/cut-the-rope-games']
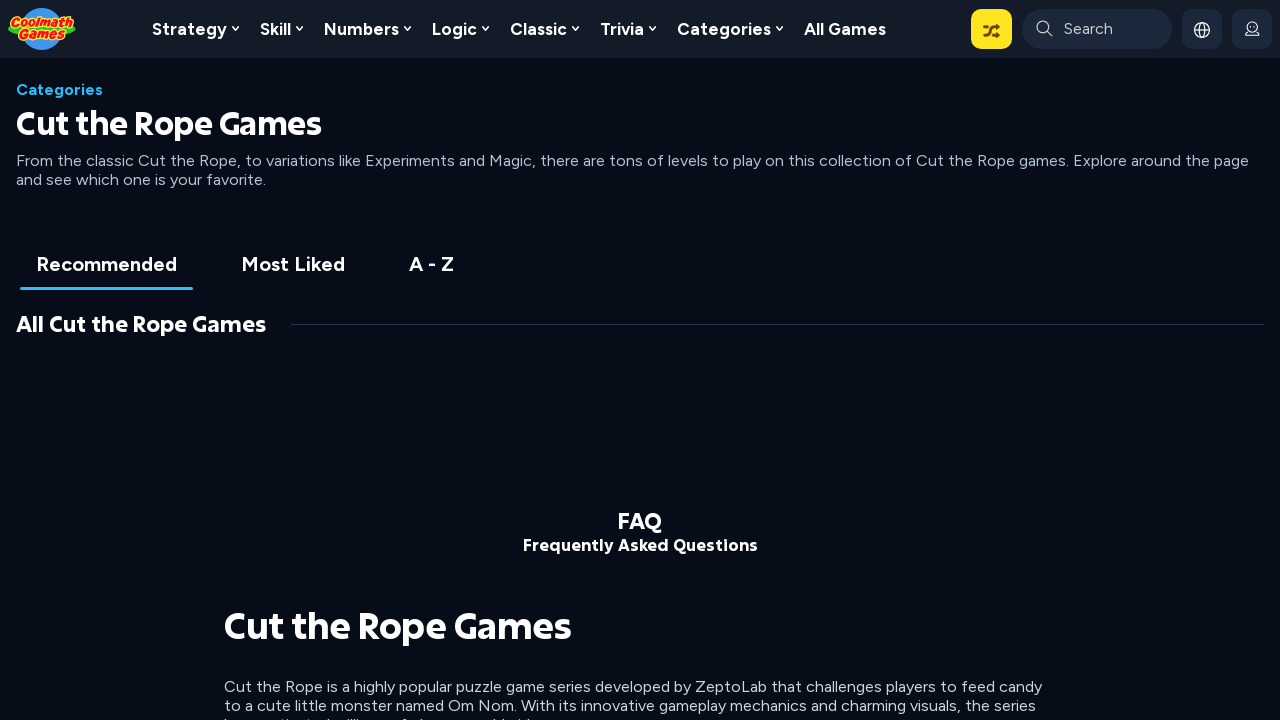

Cut the Rope Games page loaded with sort options visible
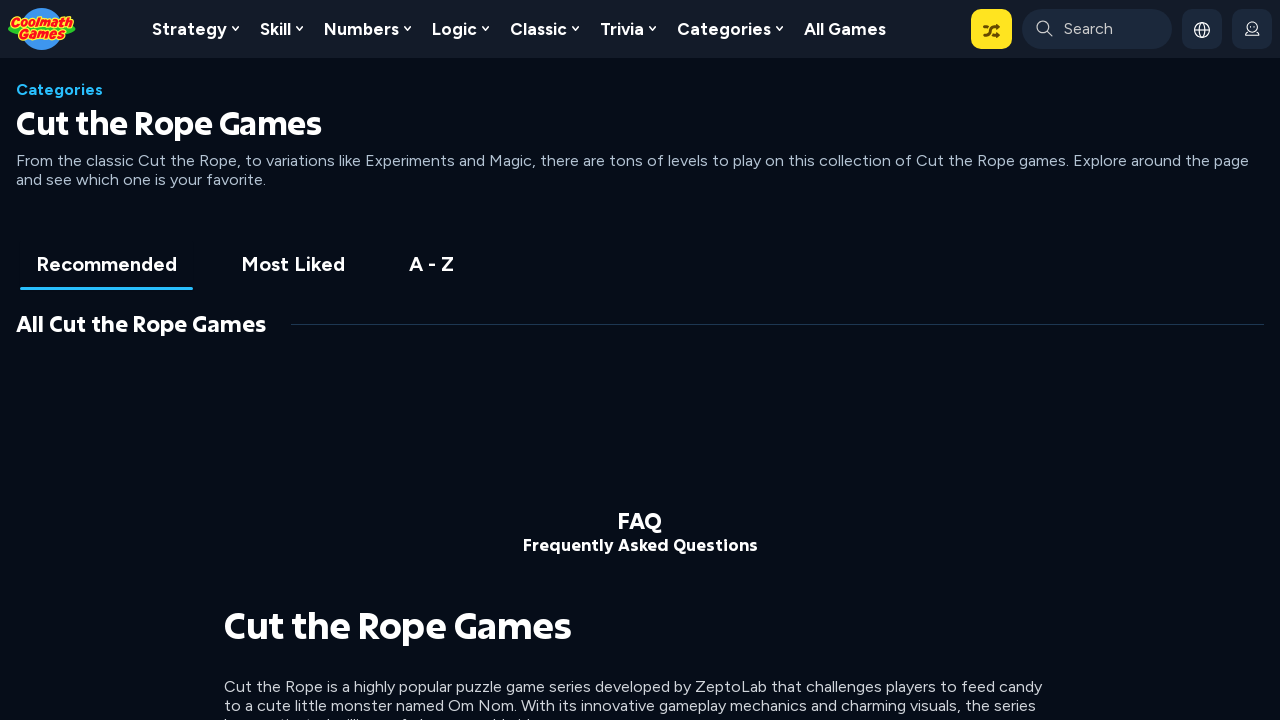

Clicked on Most Liked sort option at (293, 264) on text=Most Liked
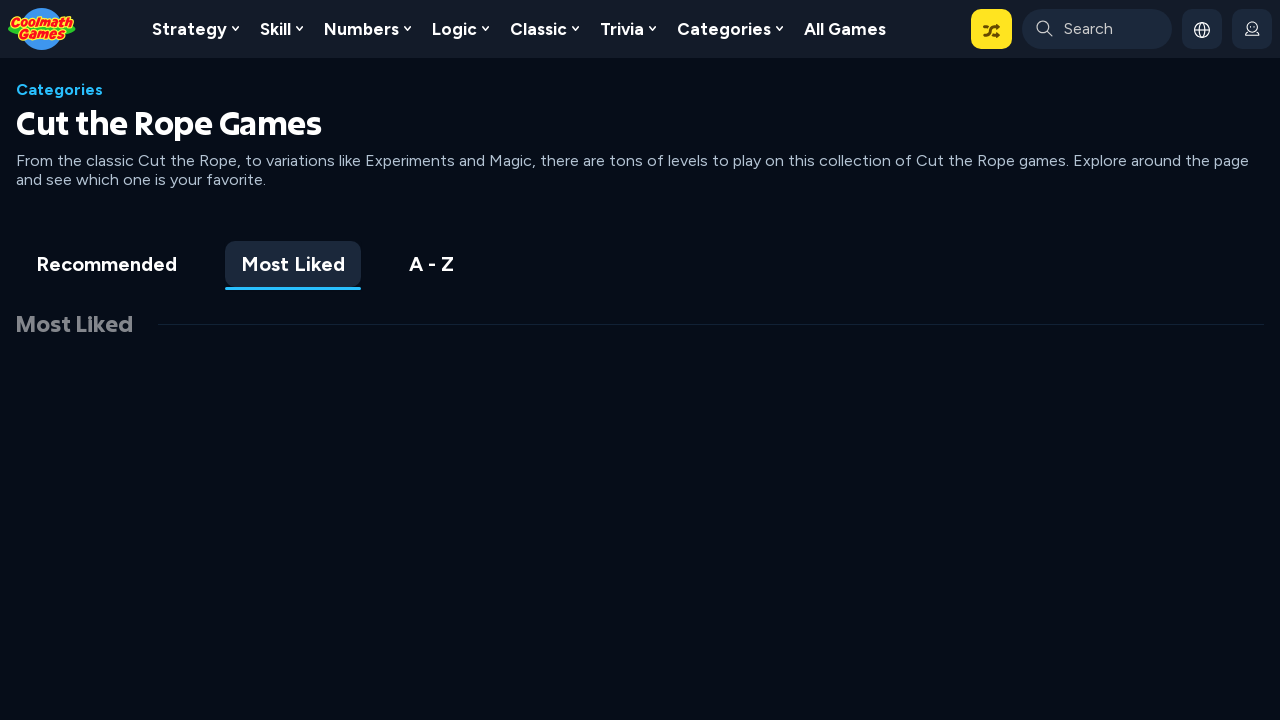

Clicked on A - Z sort option at (432, 264) on text=A - Z
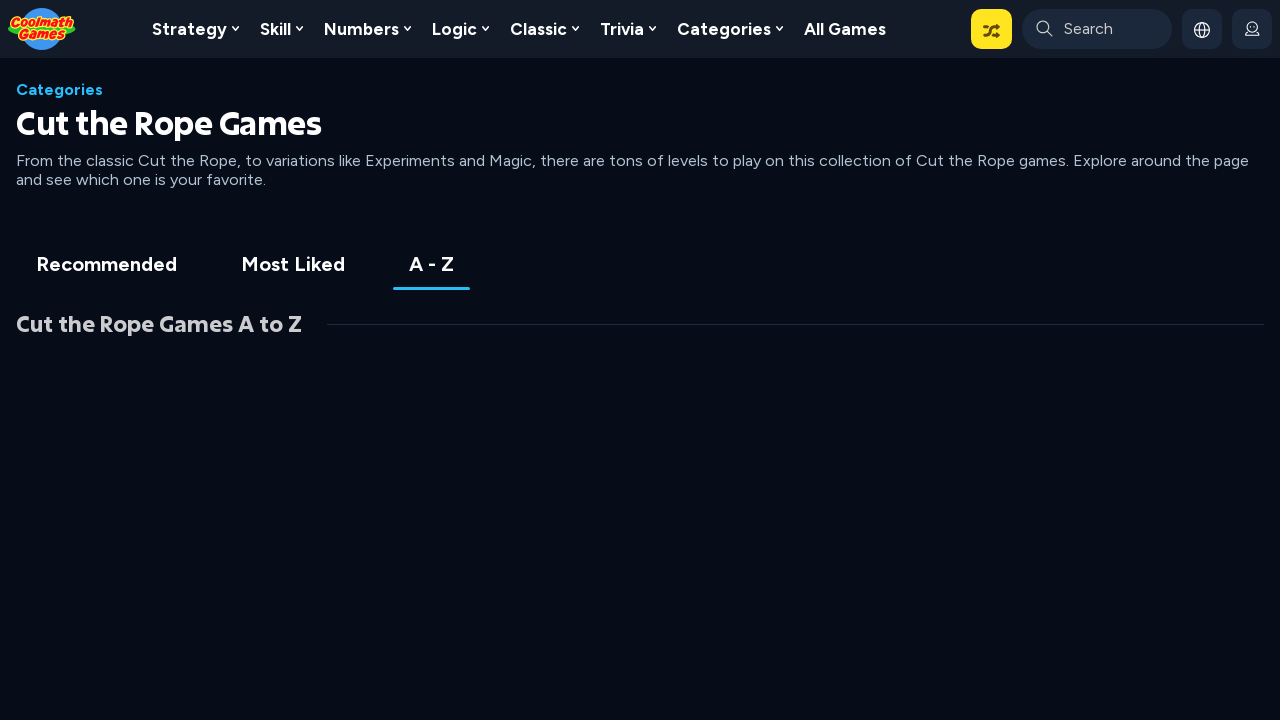

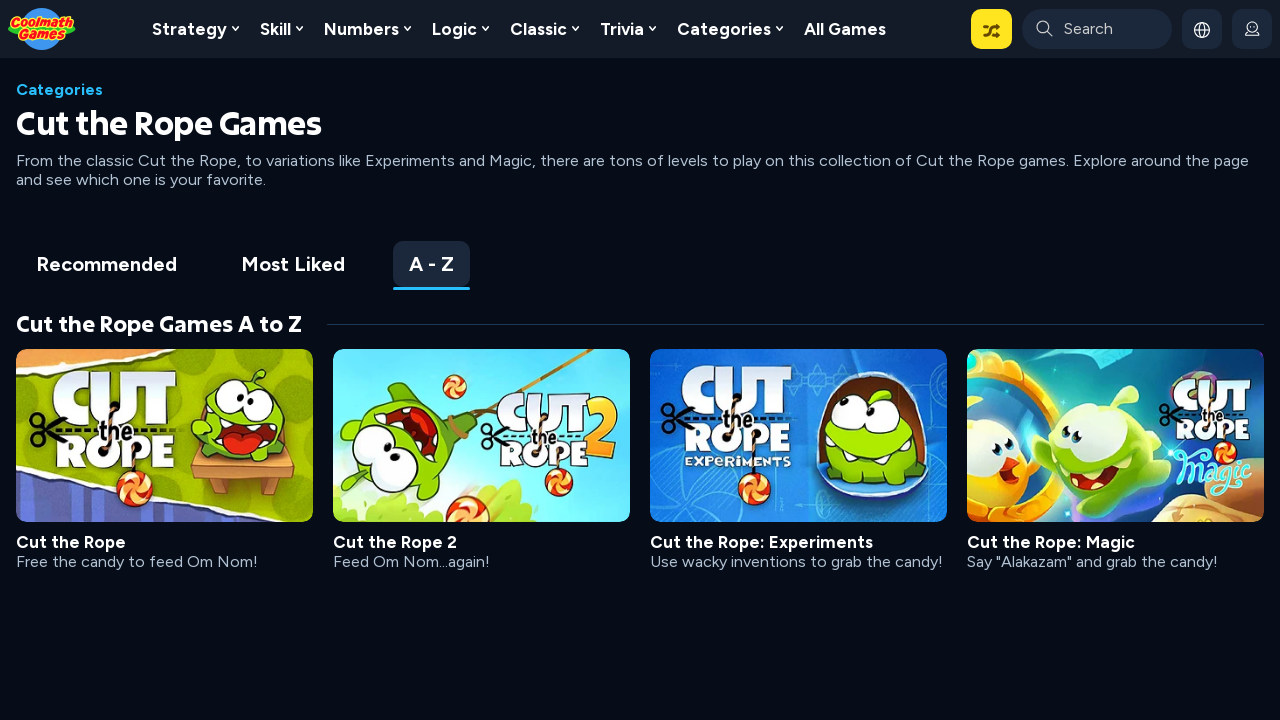